Waits until the page title contains 'DuckDuckGo' with a 5 second timeout

Starting URL: https://duckduckgo.com/

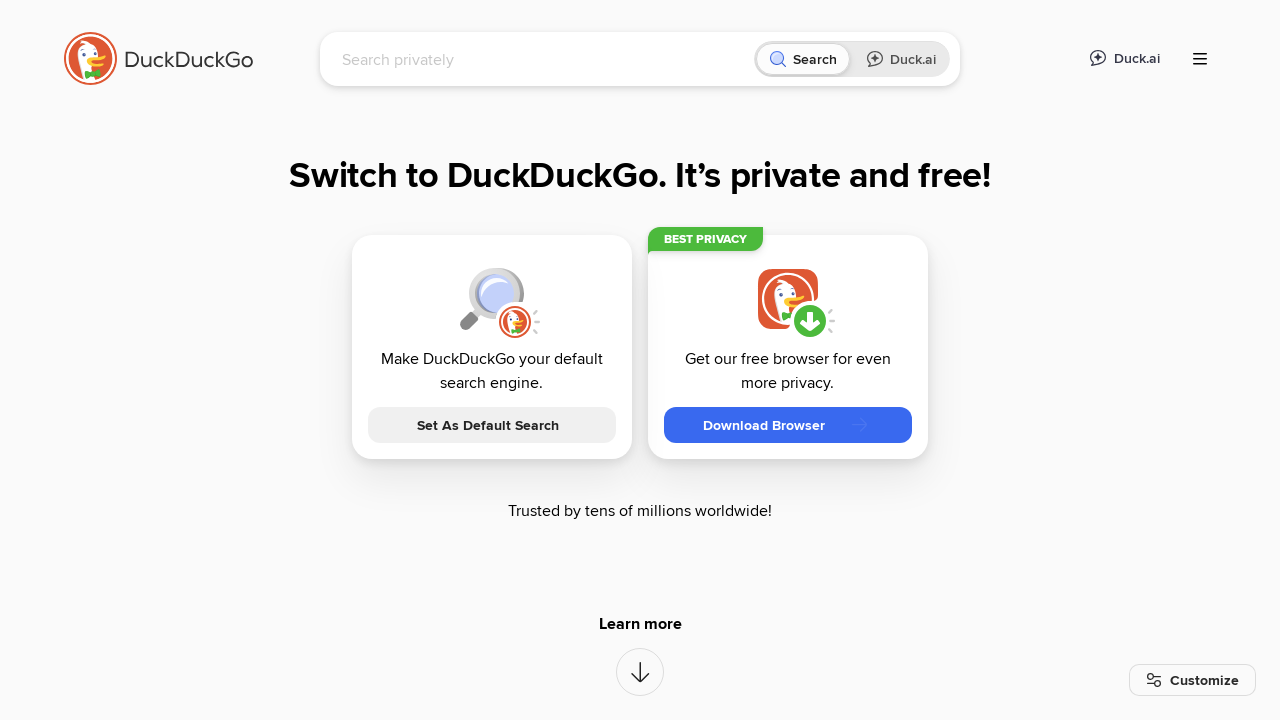

Waited until page title contains 'DuckDuckGo' with 5 second timeout
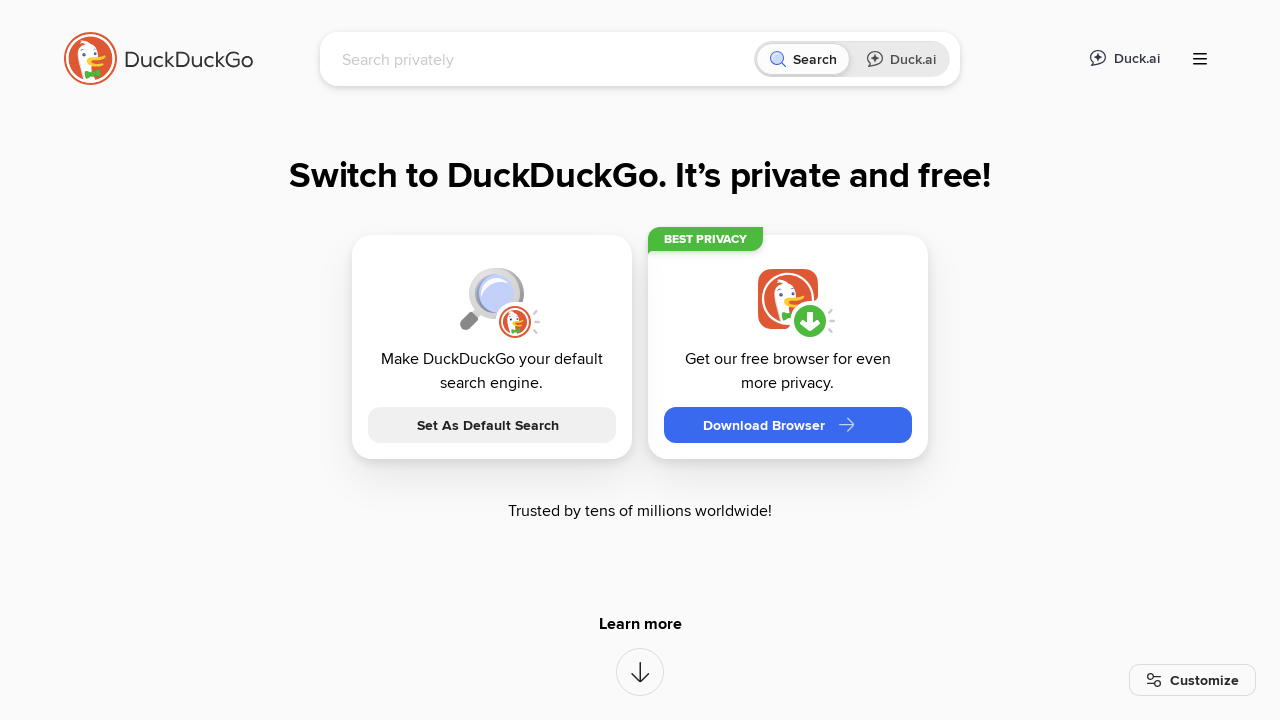

Verified page title contains 'DuckDuckGo'
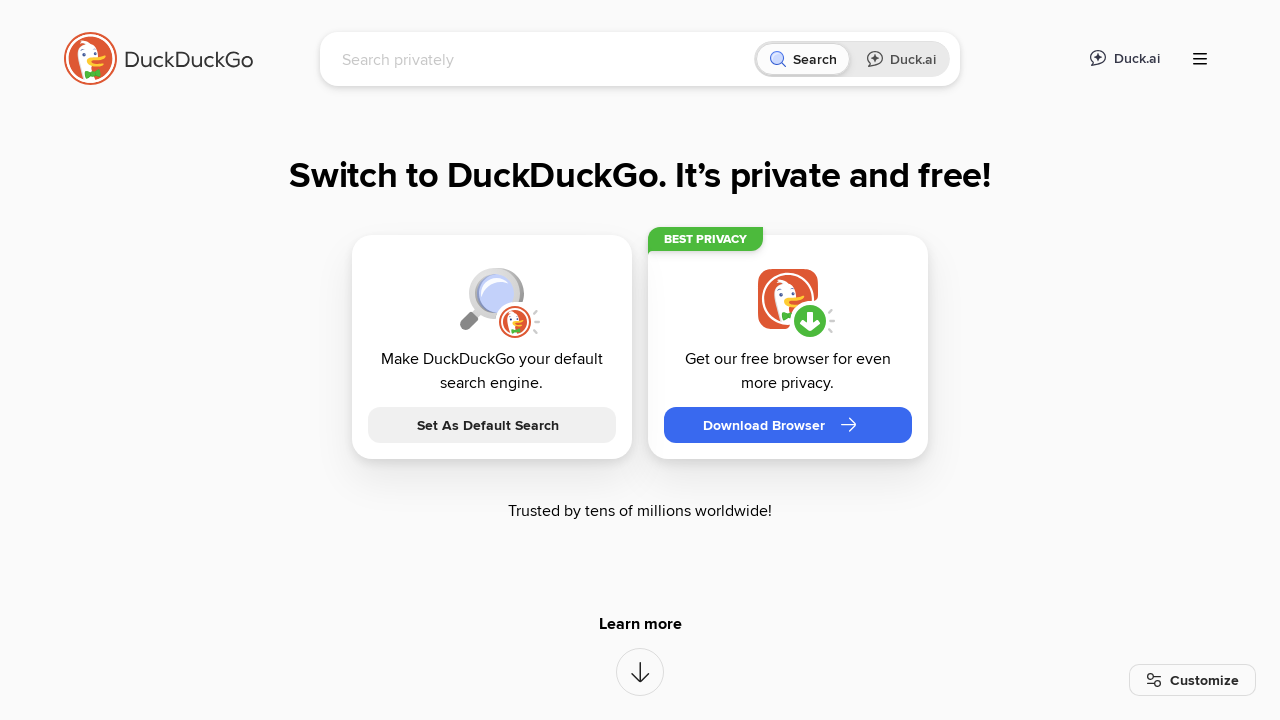

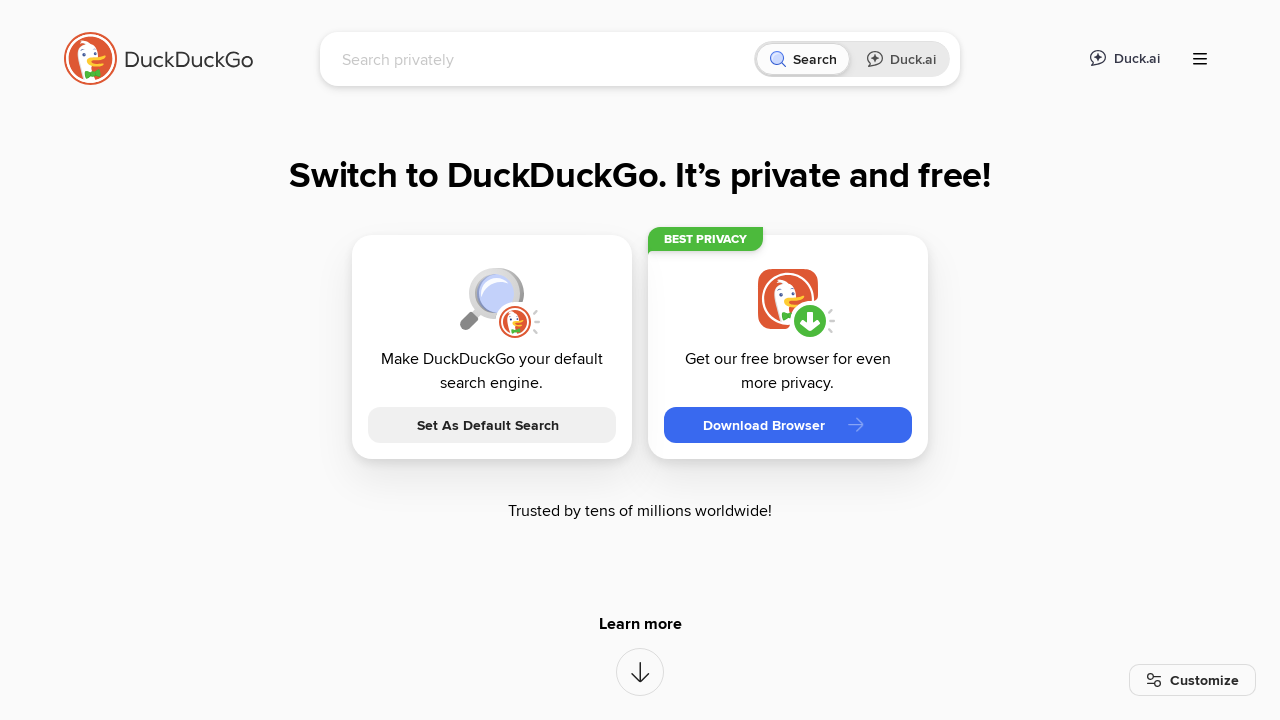